Tests the search functionality on an e-commerce practice site by typing a search query, waiting for results to filter, and clicking the "ADD TO CART" button on the second product result.

Starting URL: https://rahulshettyacademy.com/seleniumPractise/#/

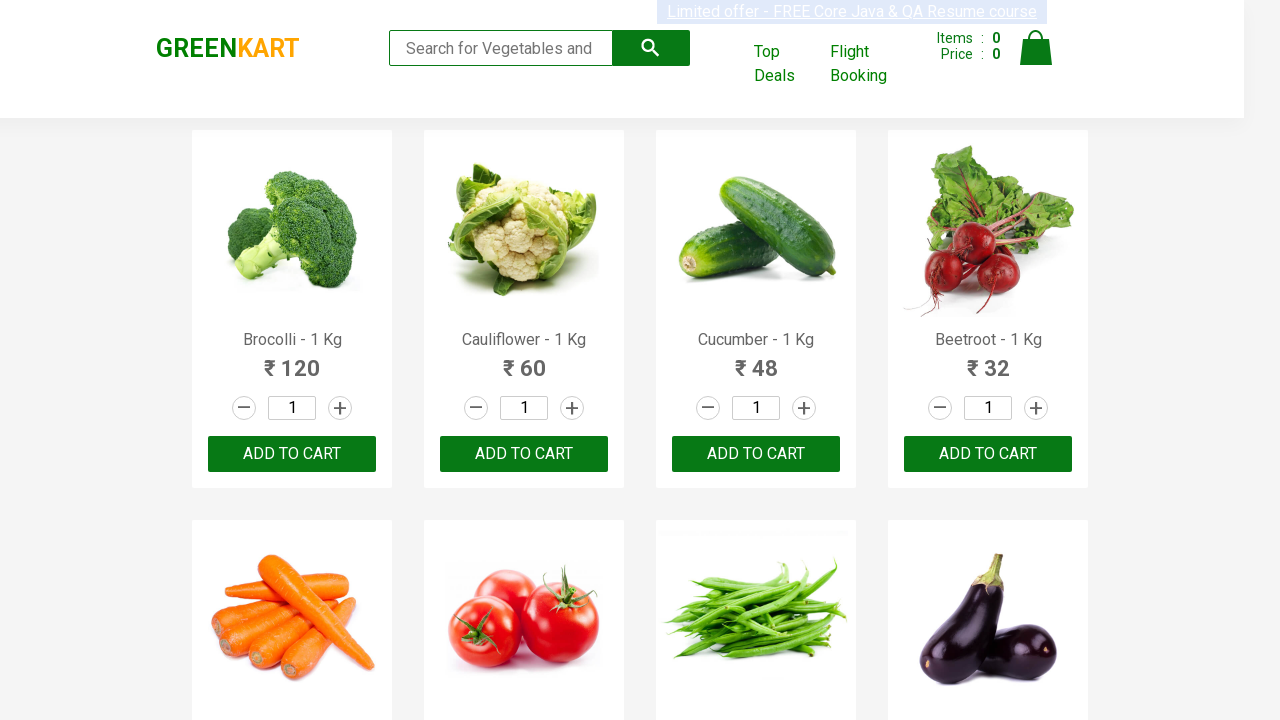

Typed 'ca' in the search field on .search-keyword
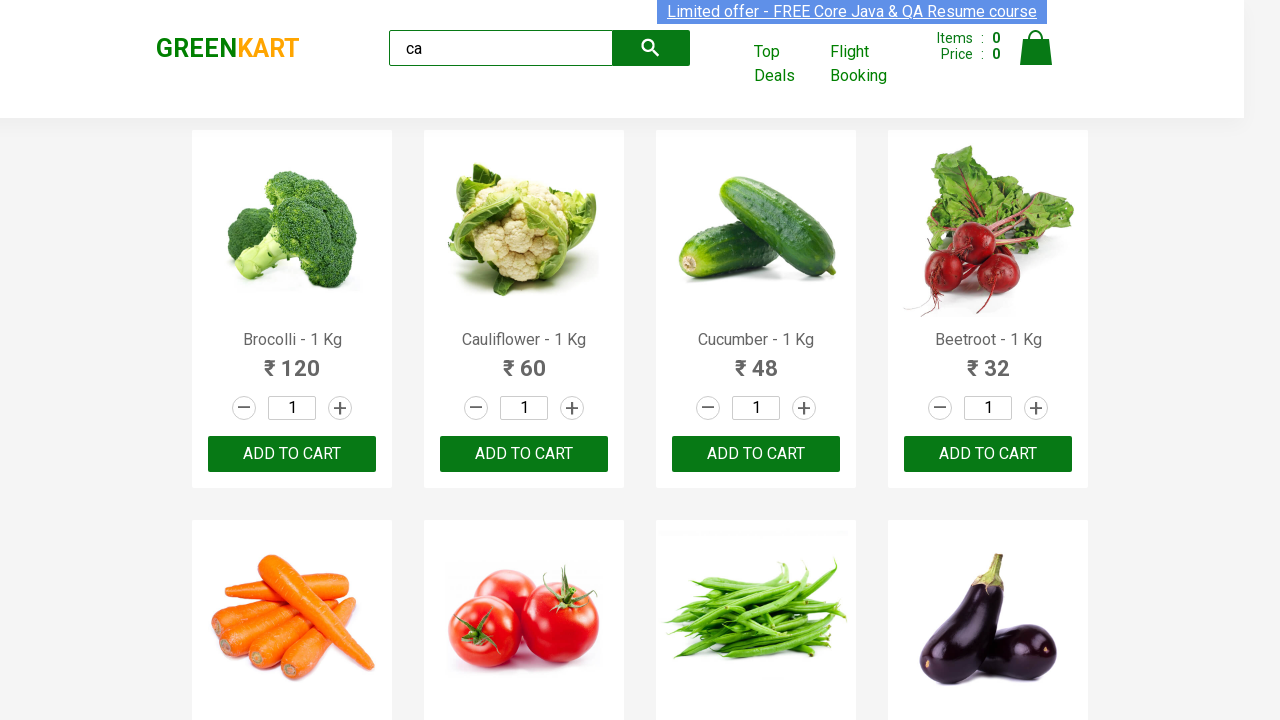

Waited for products to filter by search query
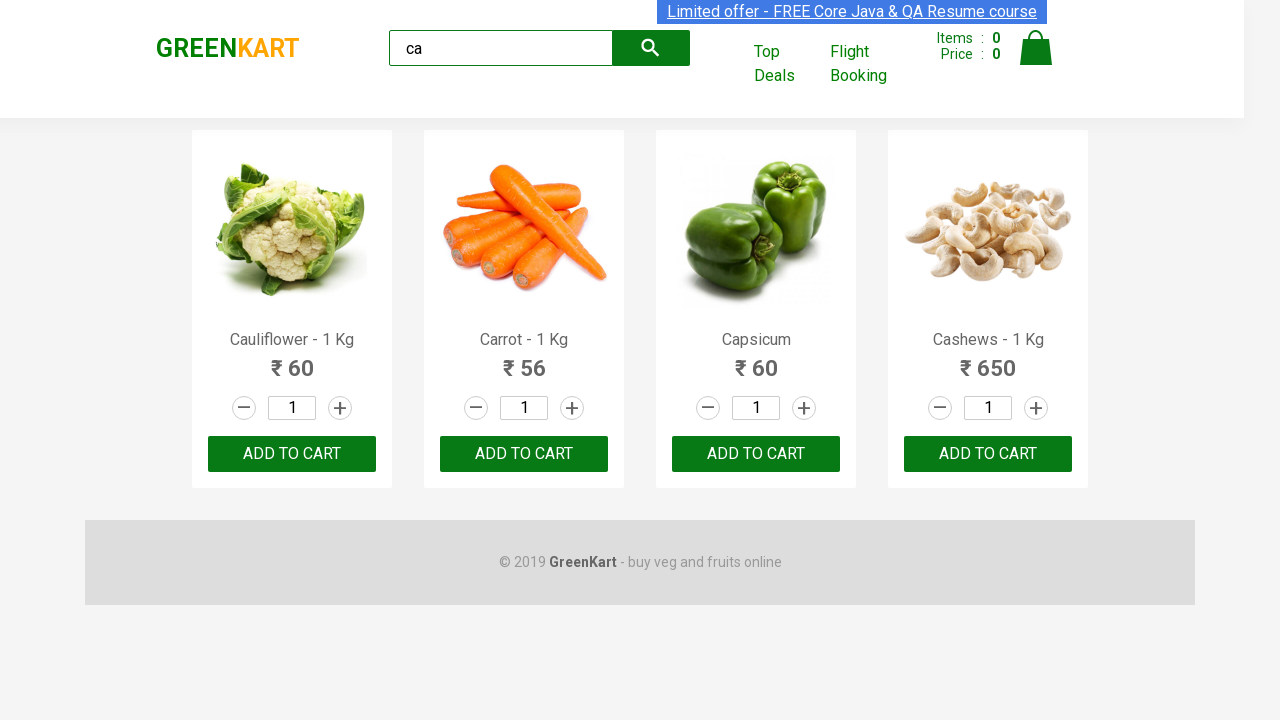

Clicked ADD TO CART button on the second product result at (524, 454) on .products .product >> nth=1 >> text=ADD TO CART
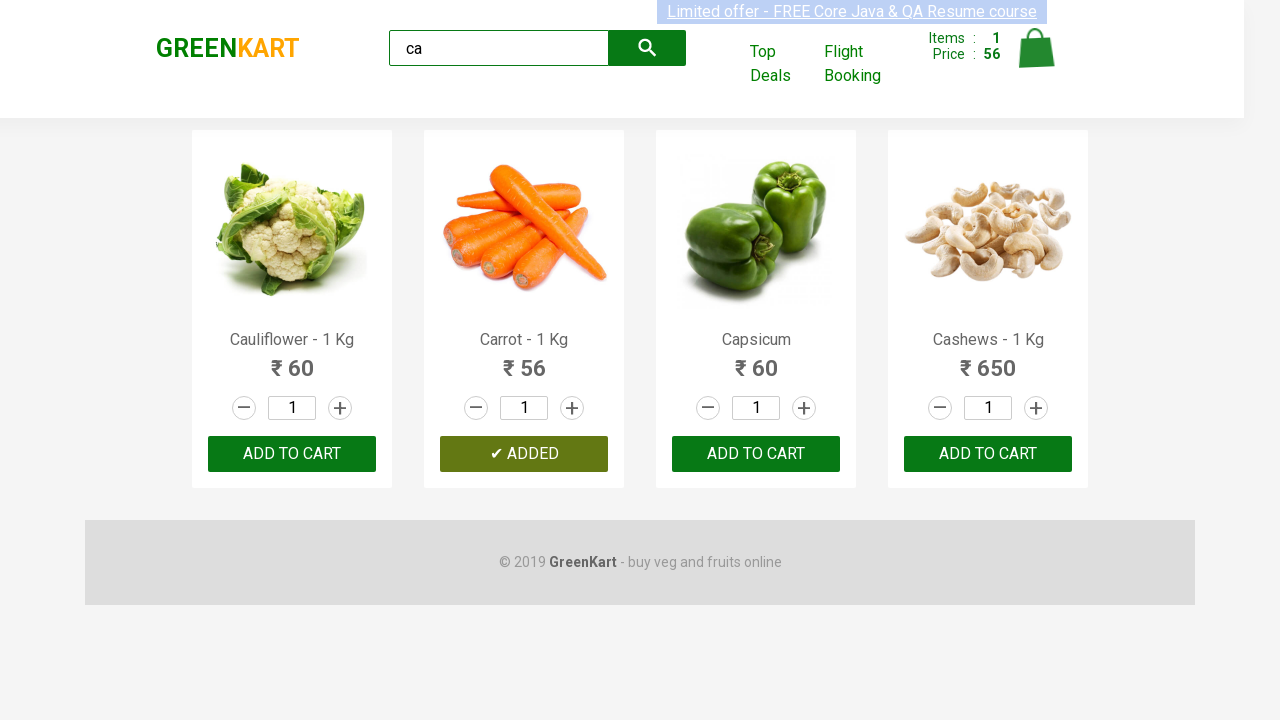

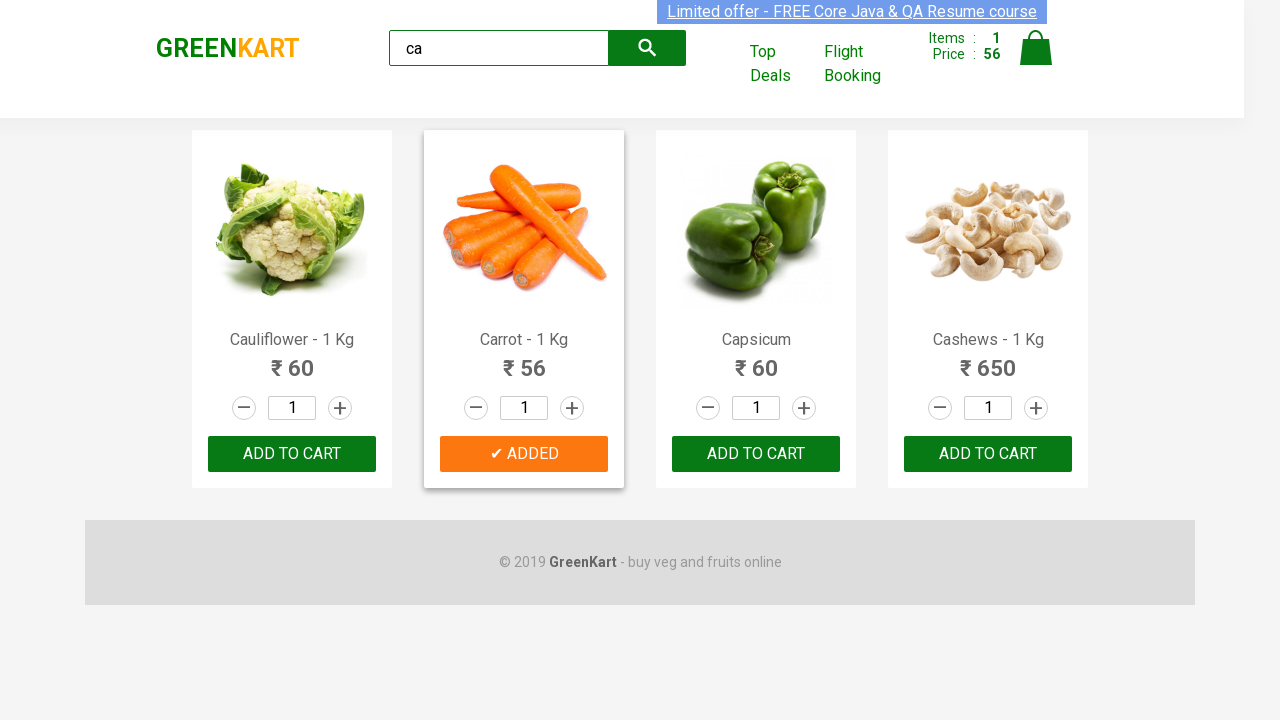